Navigates to BrowserStack homepage and clicks on the "Get started free" button to test the main call-to-action functionality.

Starting URL: https://www.browserstack.com/

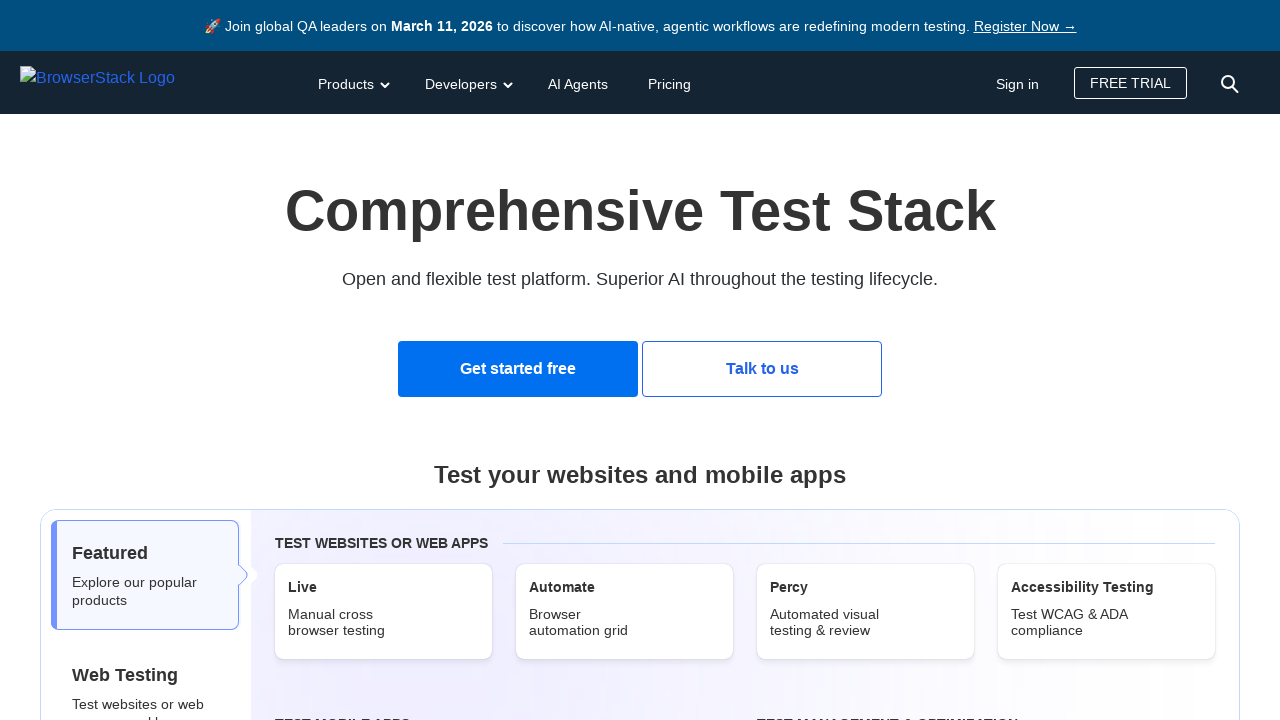

Navigated to BrowserStack homepage
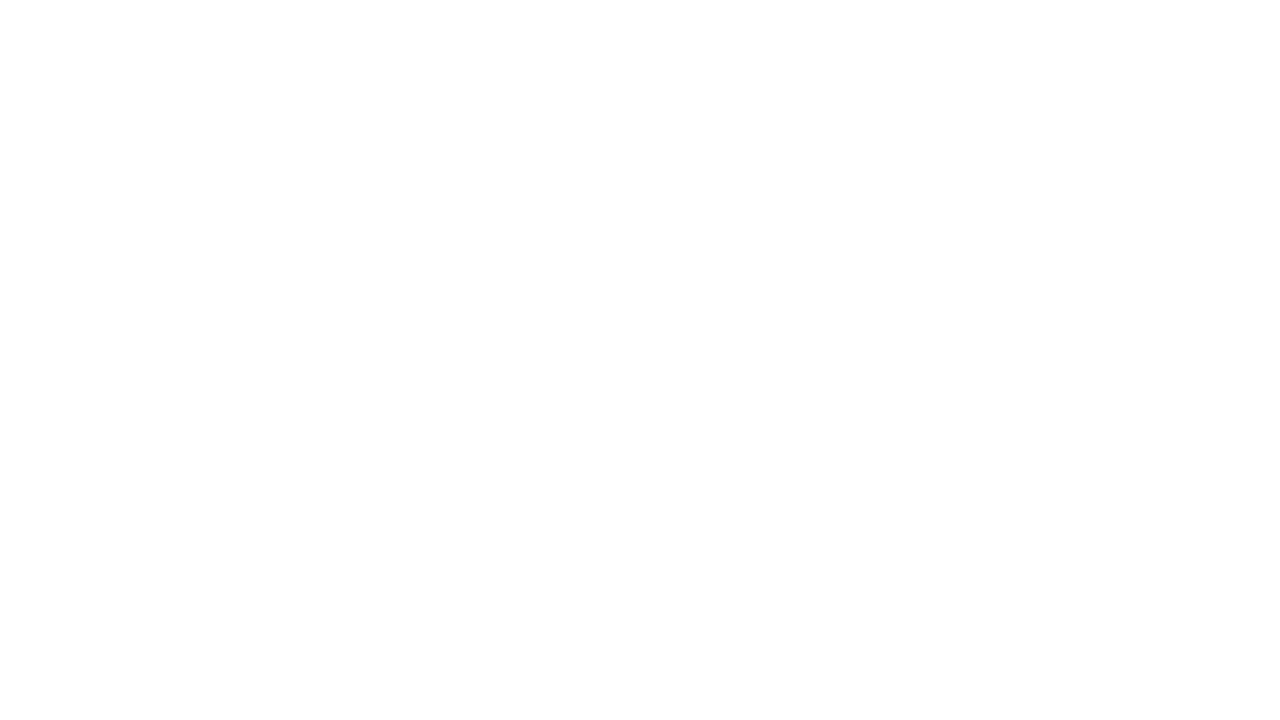

Clicked on 'Get started free' button at (518, 369) on text=Get started free
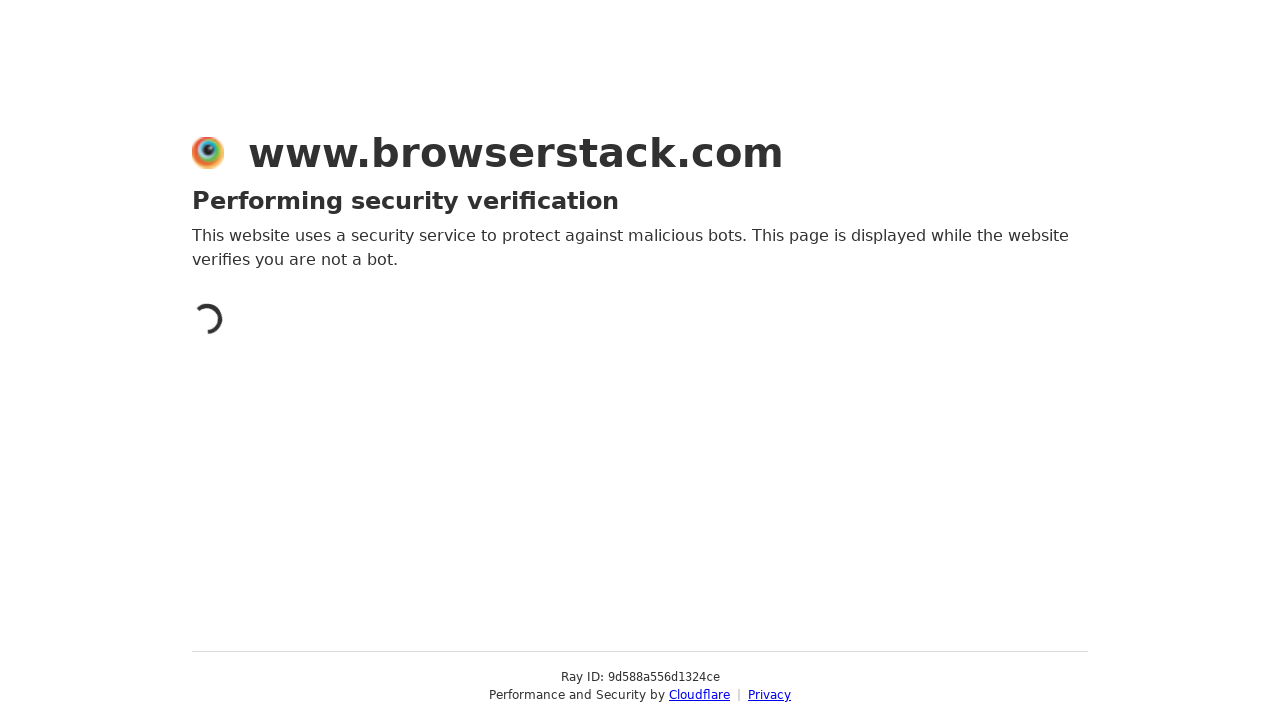

Waited for page to load completely (networkidle)
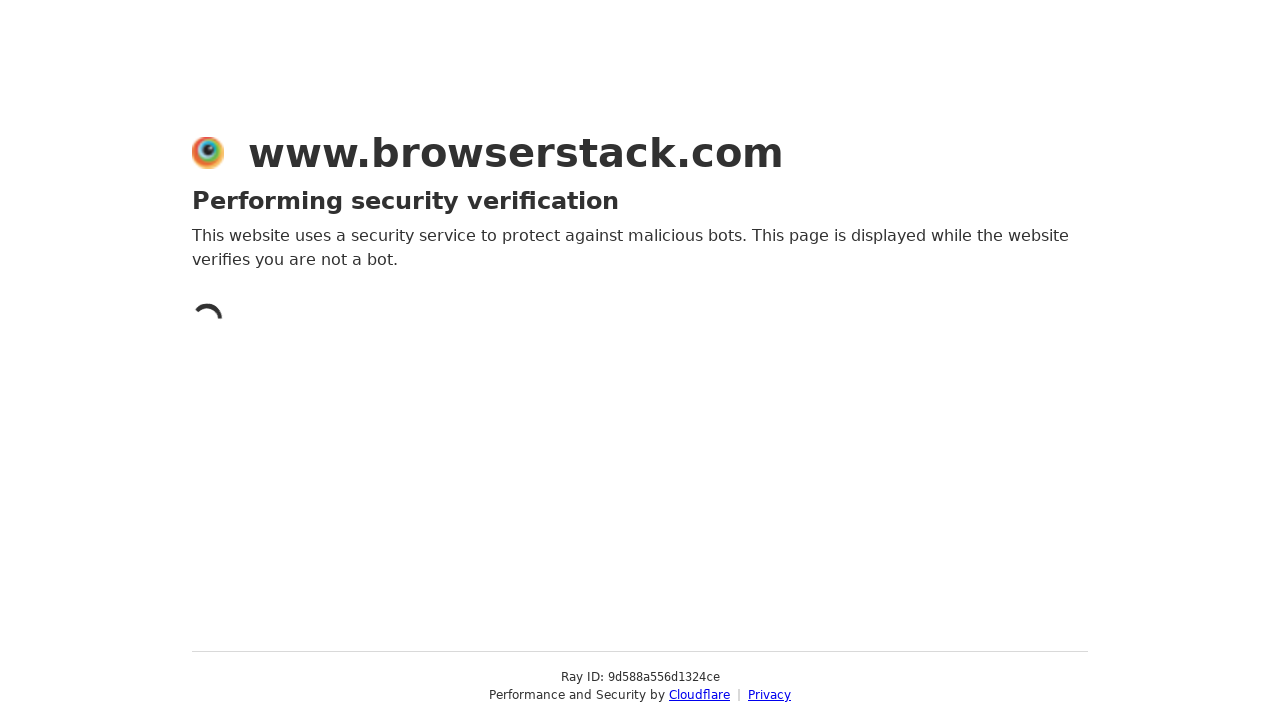

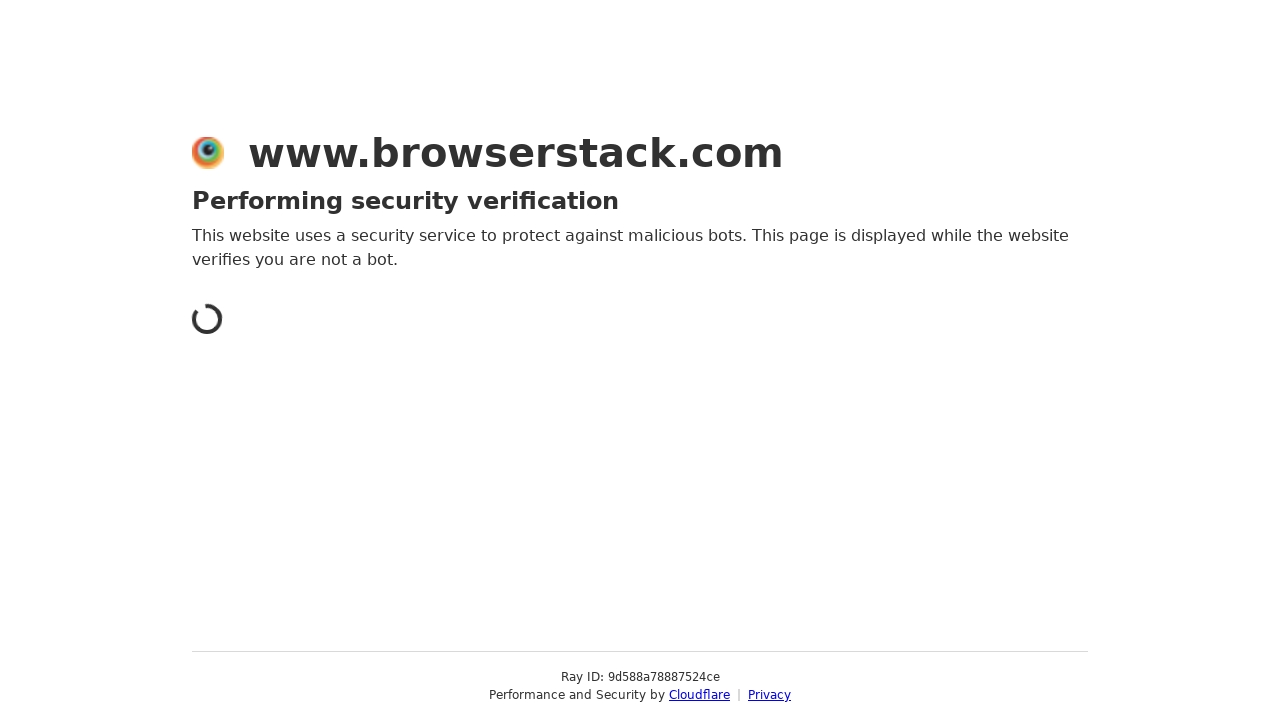